Tests dropdown selection functionality by selecting different country options from a dropdown menu

Starting URL: https://practice.expandtesting.com/dropdown

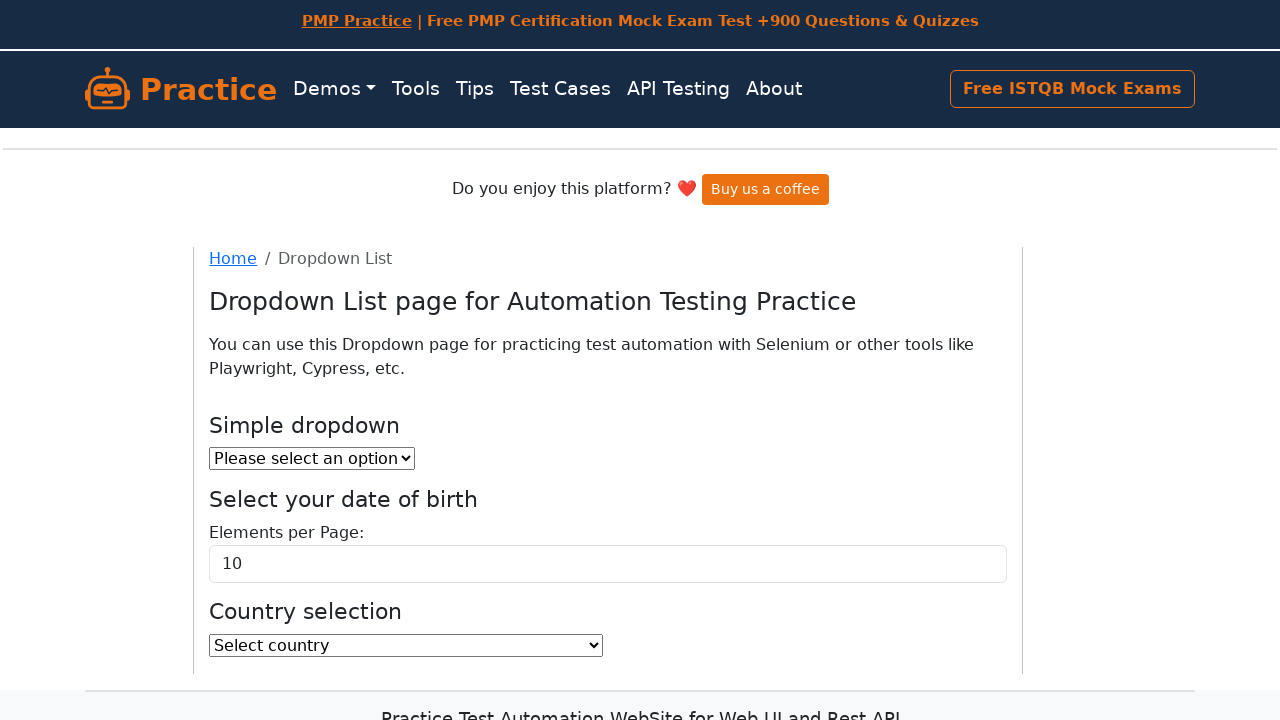

Selected Afghanistan from the country dropdown on #country
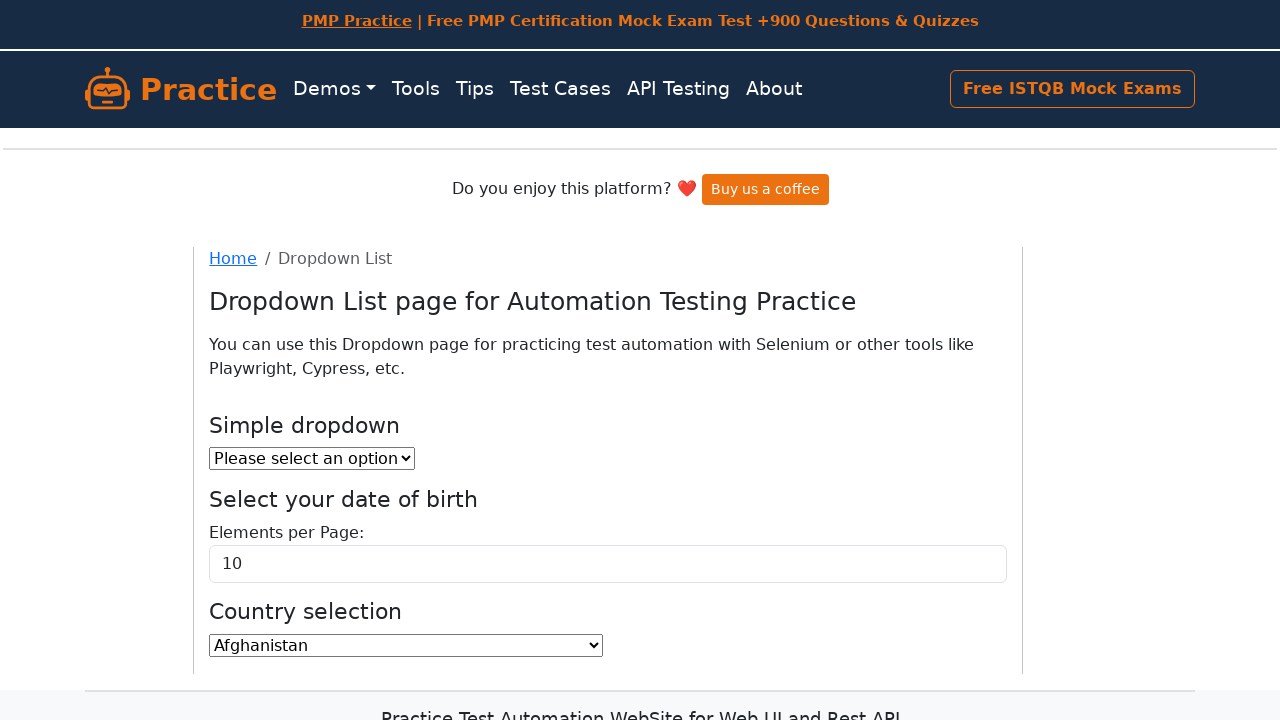

Waited 2 seconds
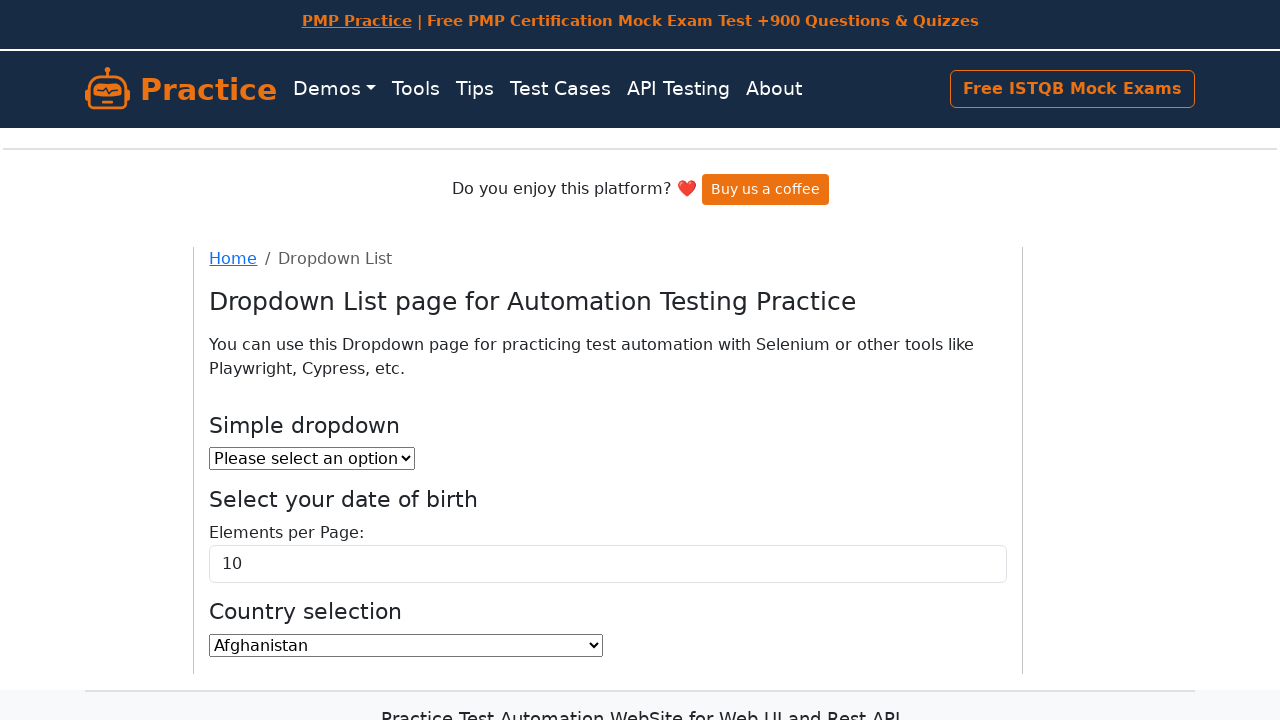

Selected United States from the country dropdown on #country
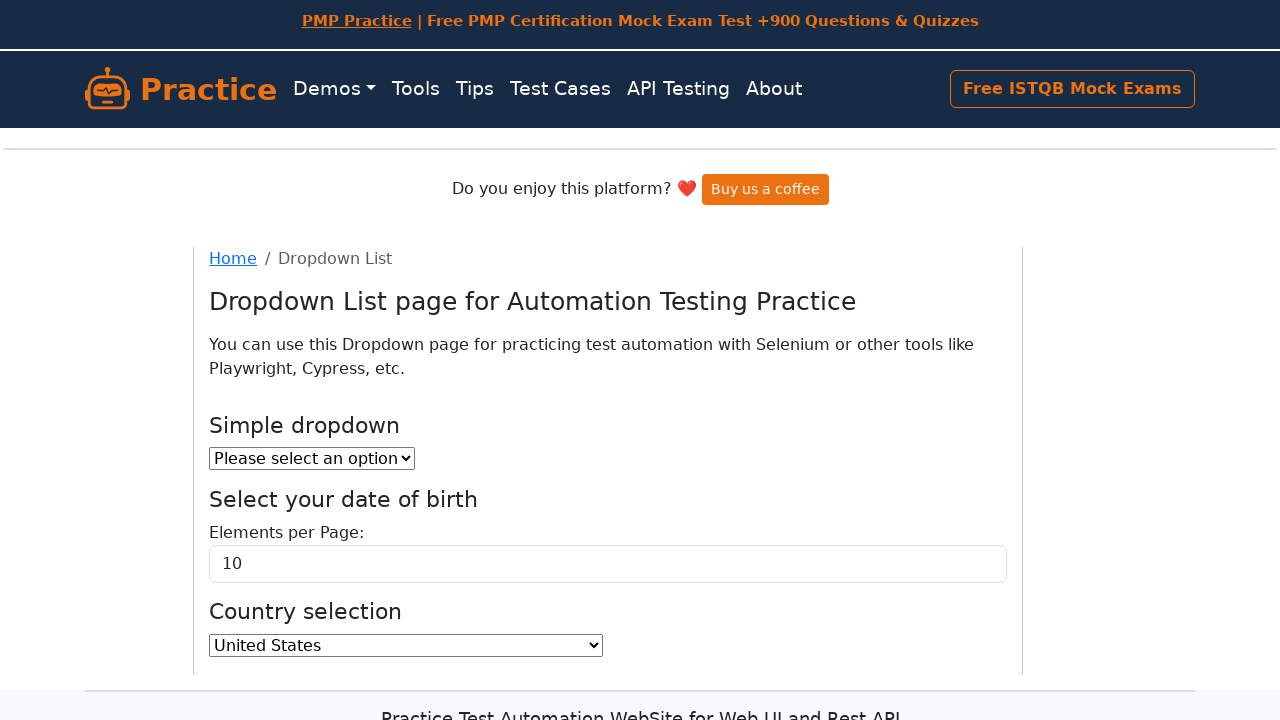

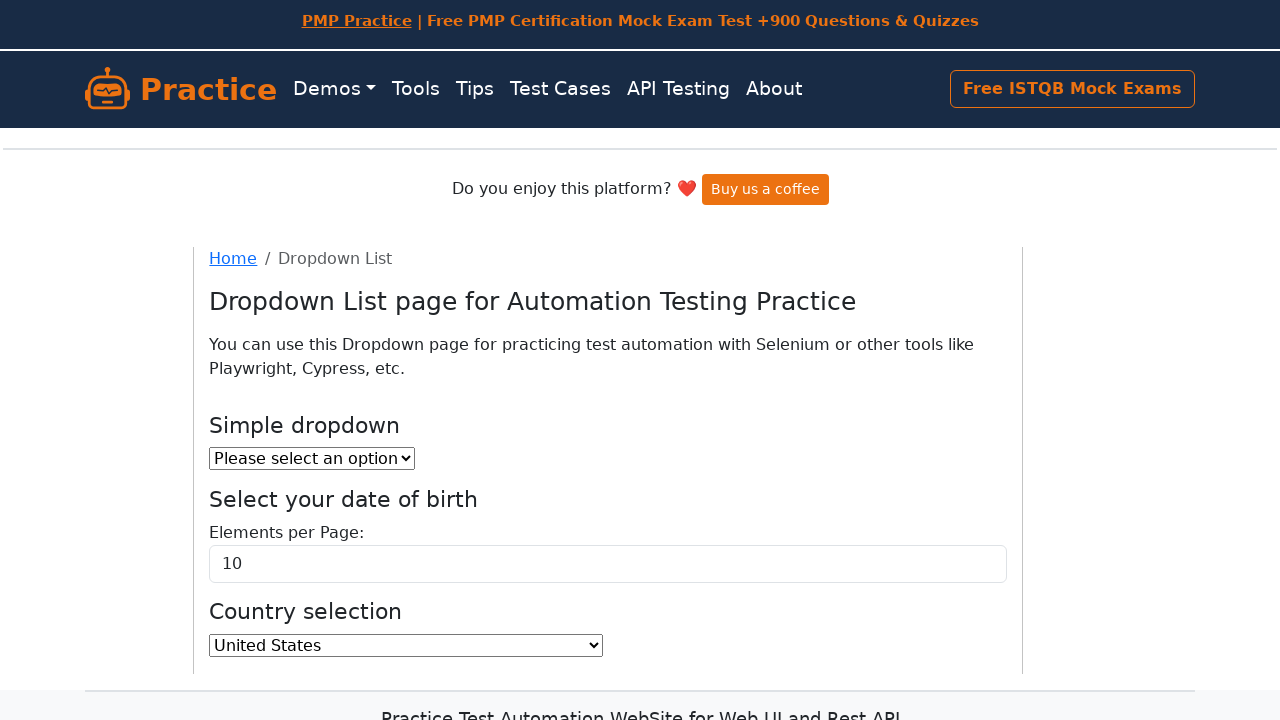